Tests search functionality by opening search interface, entering "Kursevi" as search term, and submitting the search

Starting URL: https://itkarijera.ba

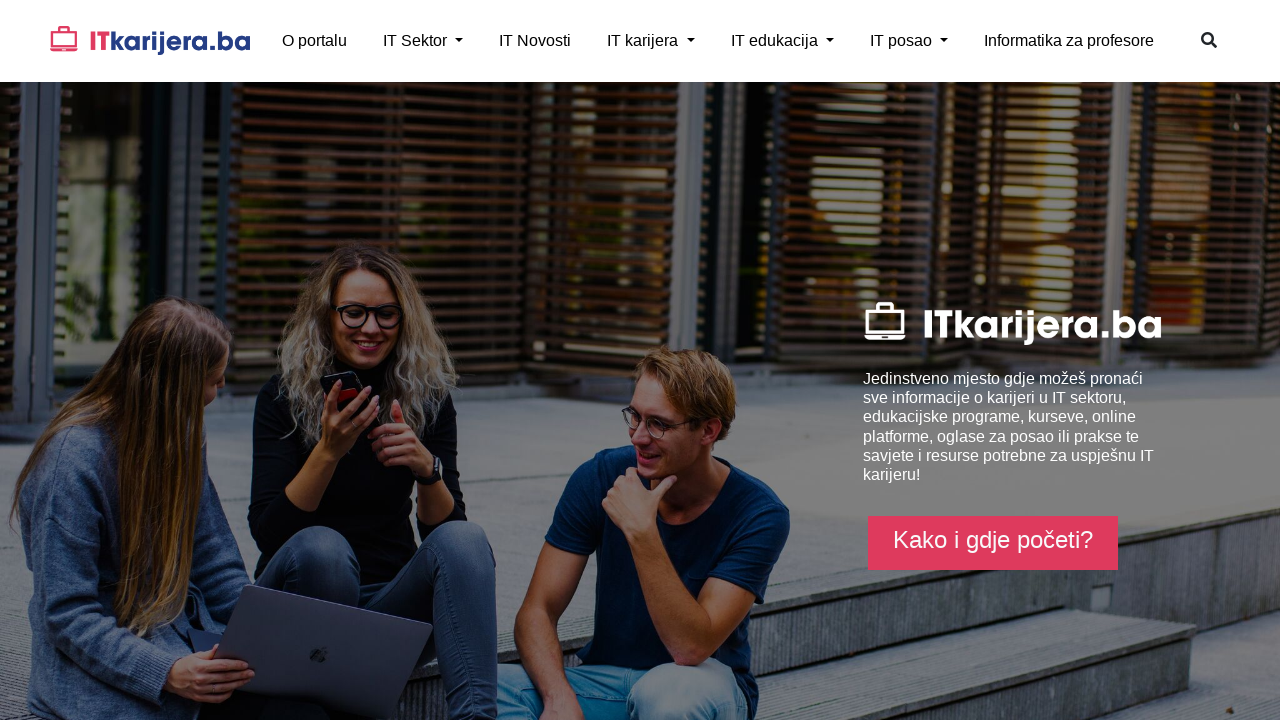

Clicked search button to open search interface at (1209, 40) on button.btn.btn-round.btn-white i.fas.fa-search
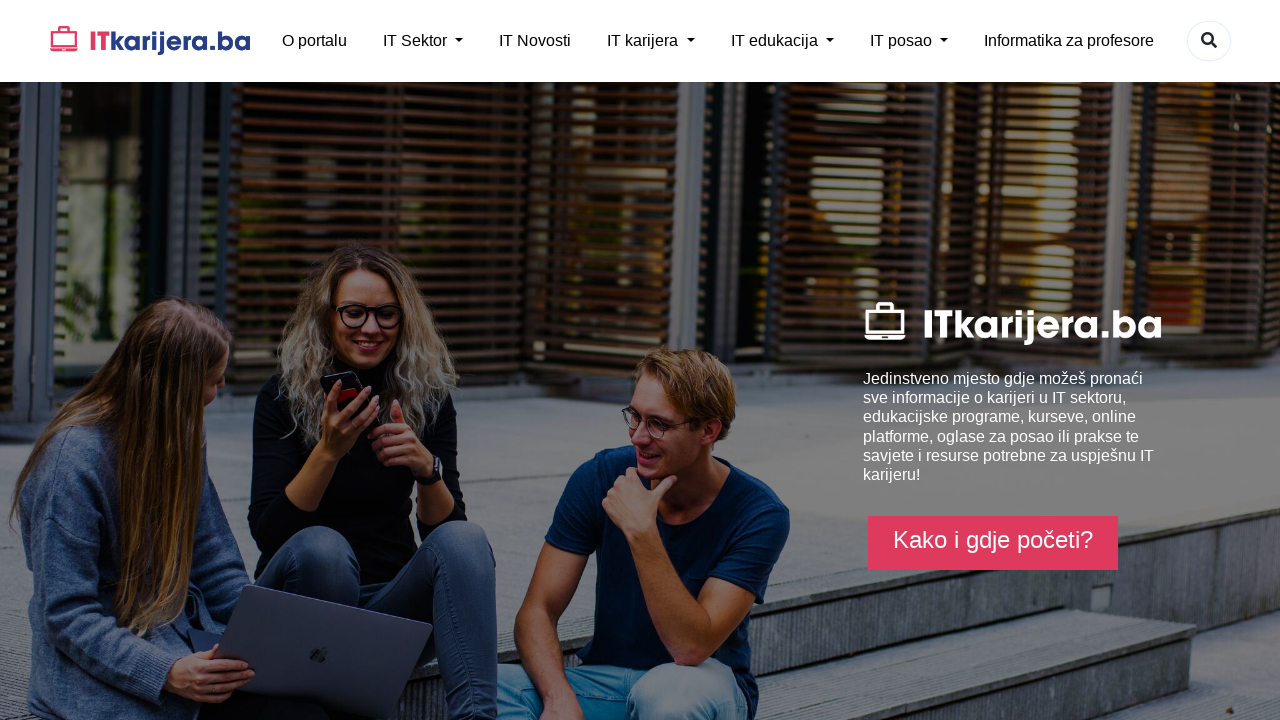

Entered 'Kursevi' as search term on input[placeholder='Unesite pojam koji tražite...']
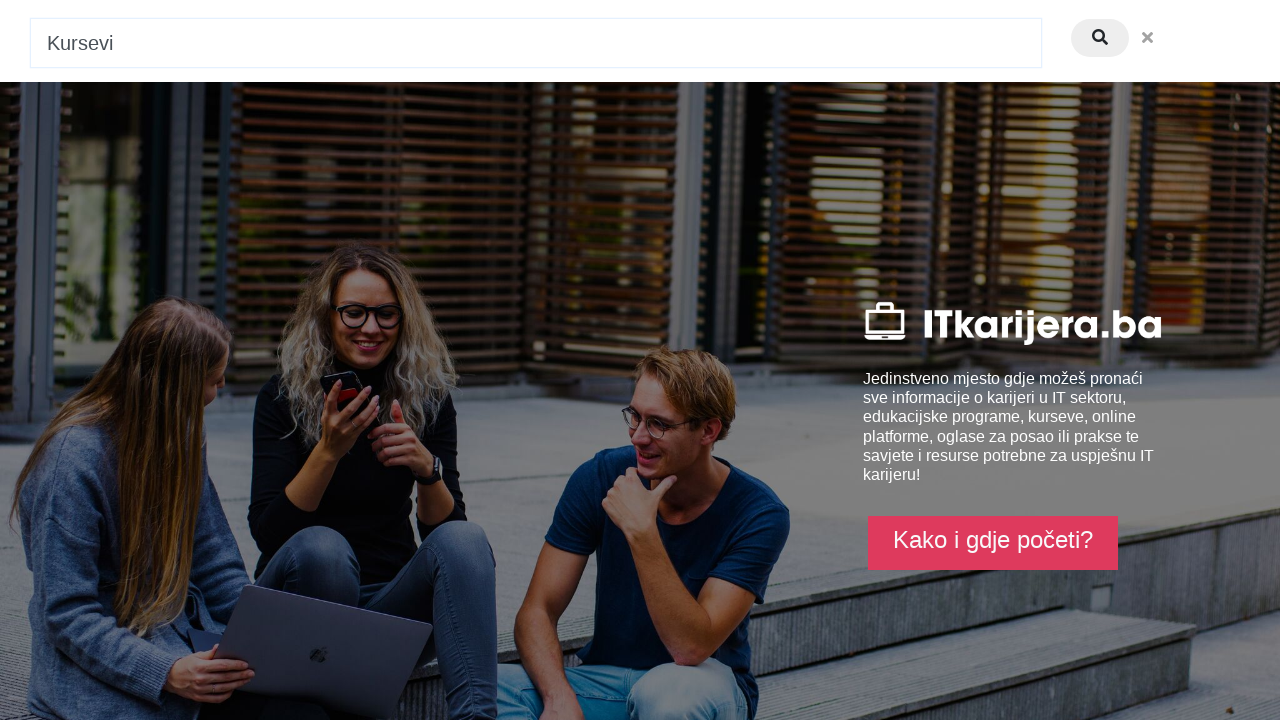

Clicked search button to submit the search at (1100, 38) on button.btn.btn-round.btn-default
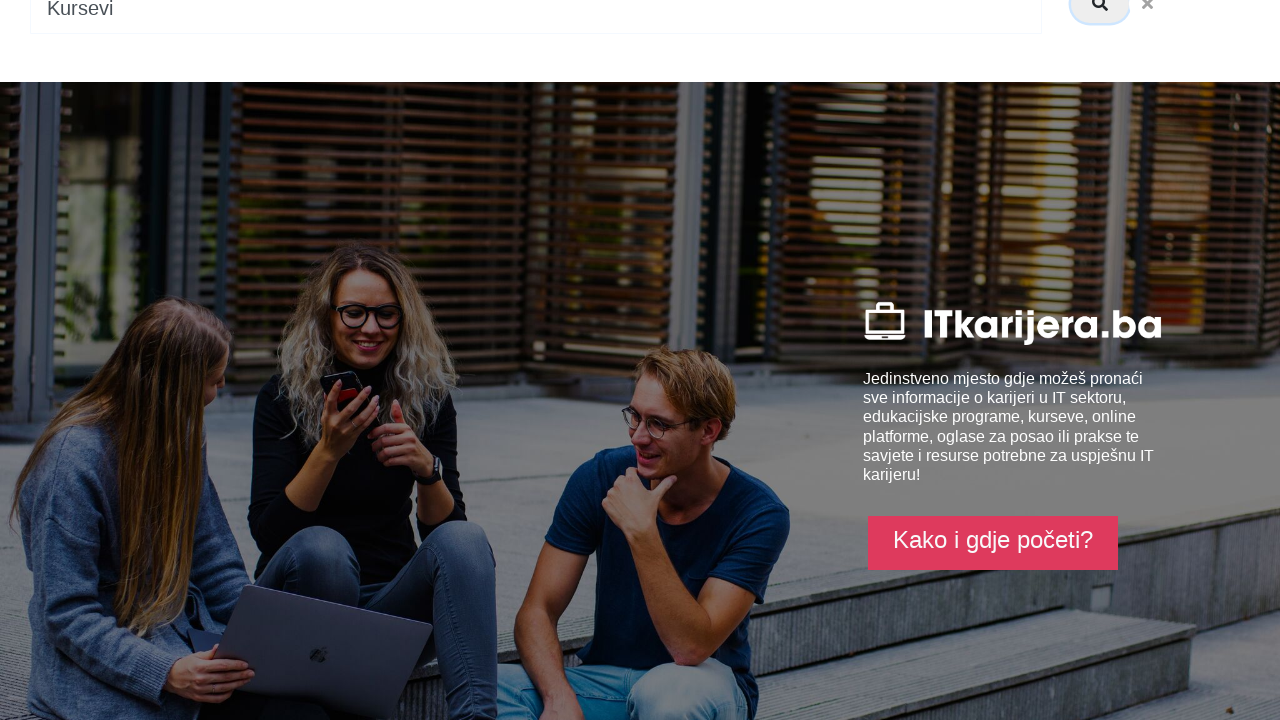

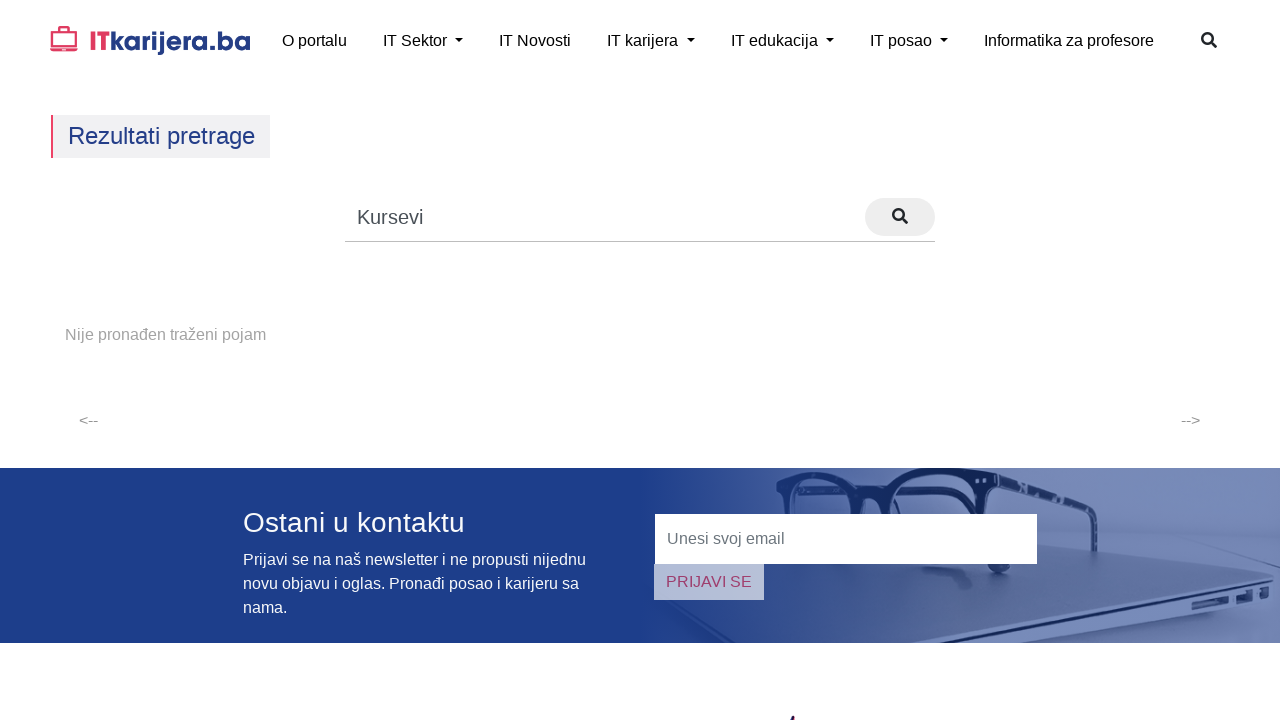